Navigates to webdriver.io and verifies the page loads successfully by checking the URL

Starting URL: https://webdriver.io

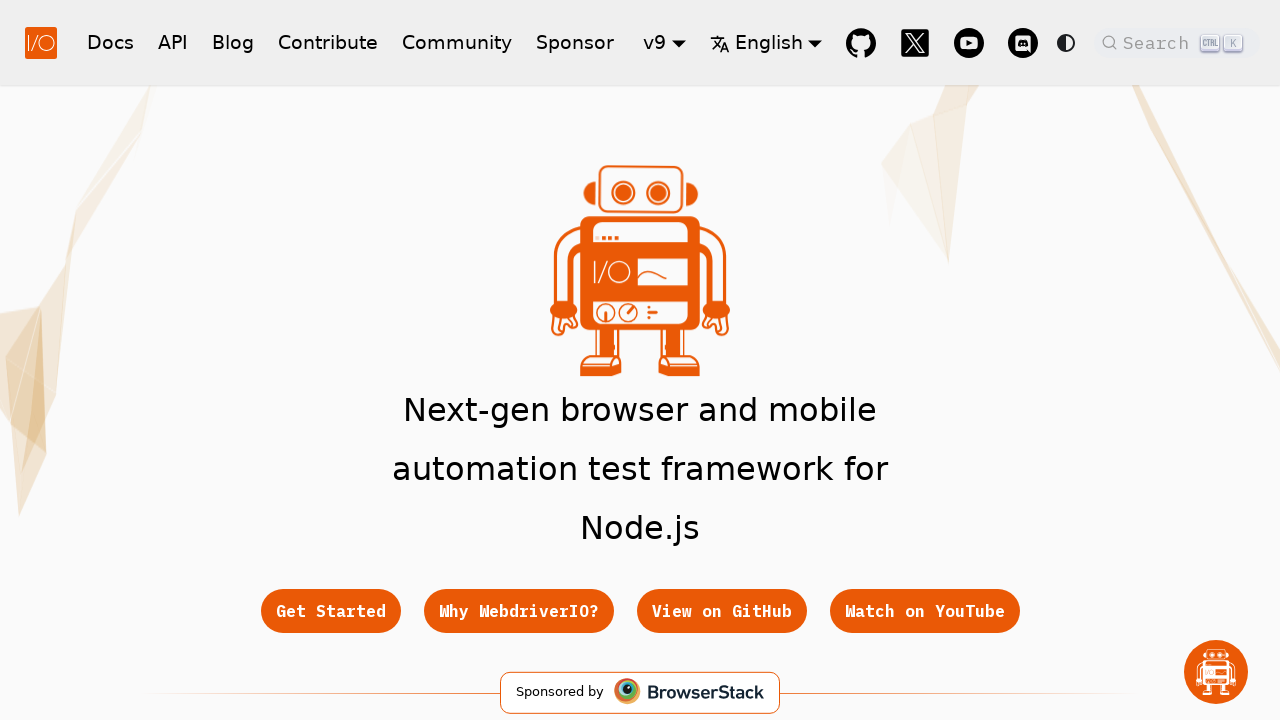

Waited for page to reach domcontentloaded state
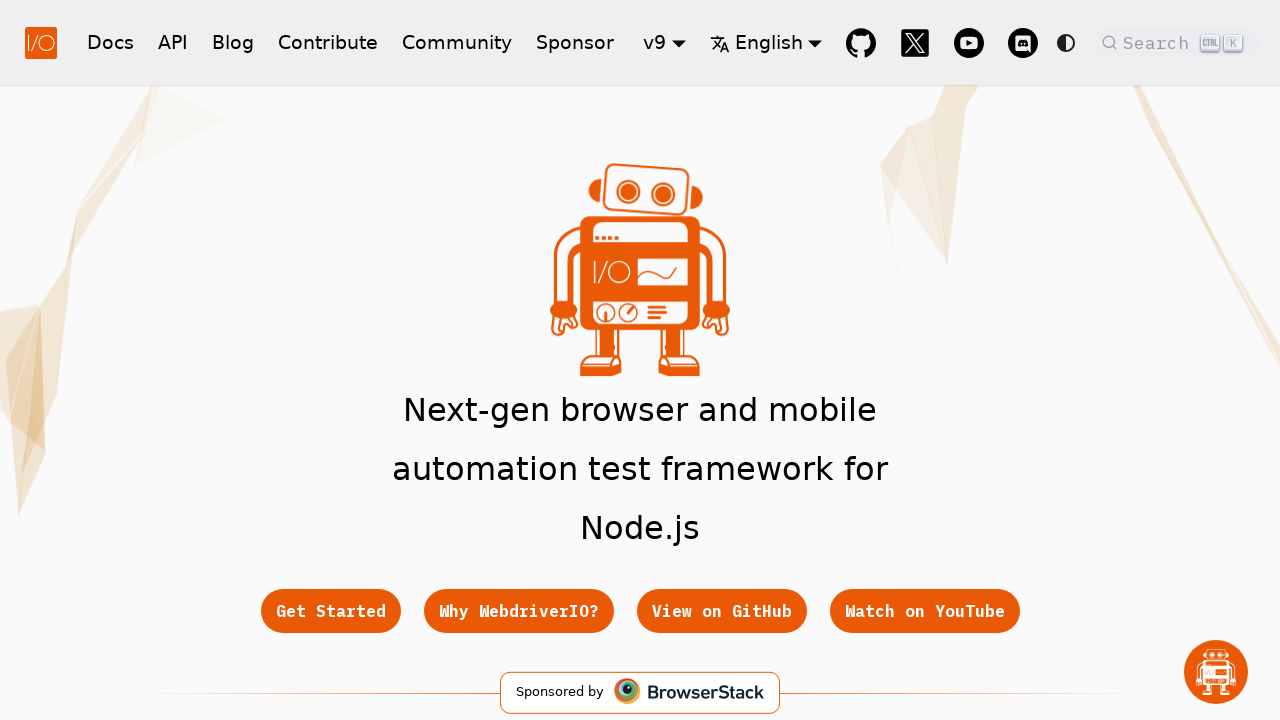

Verified that 'webdriver.io' is present in the page URL
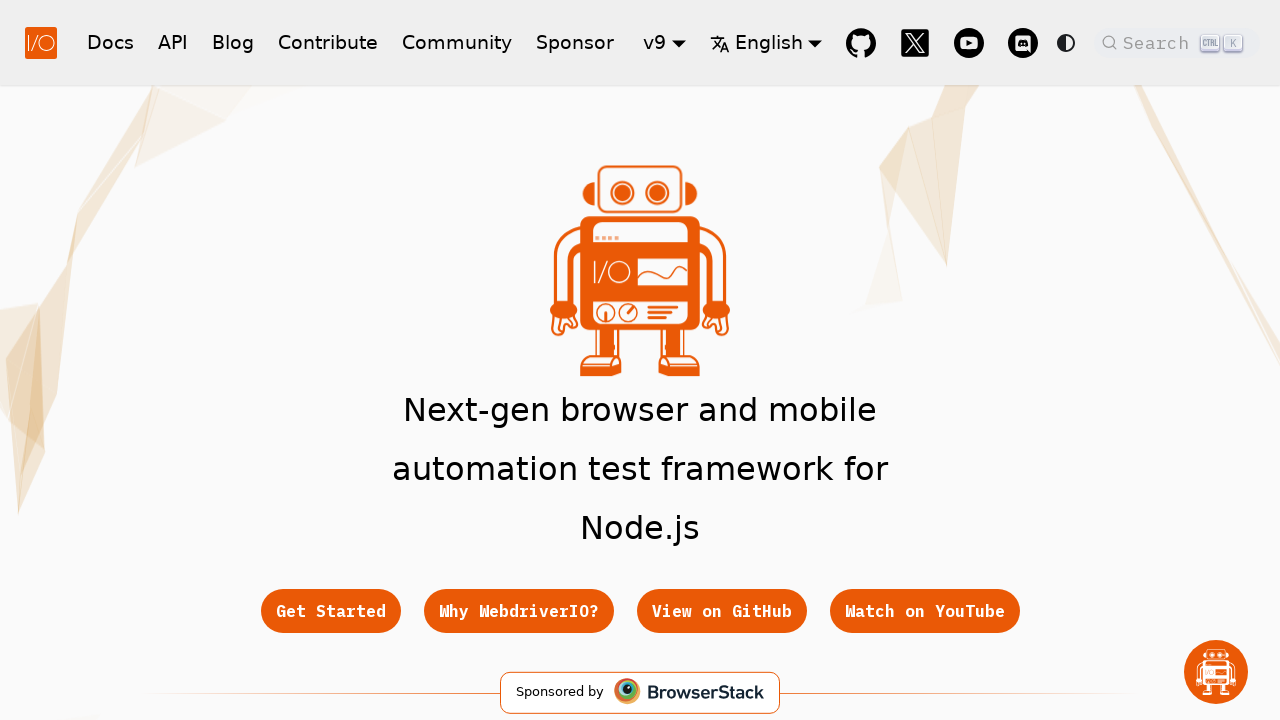

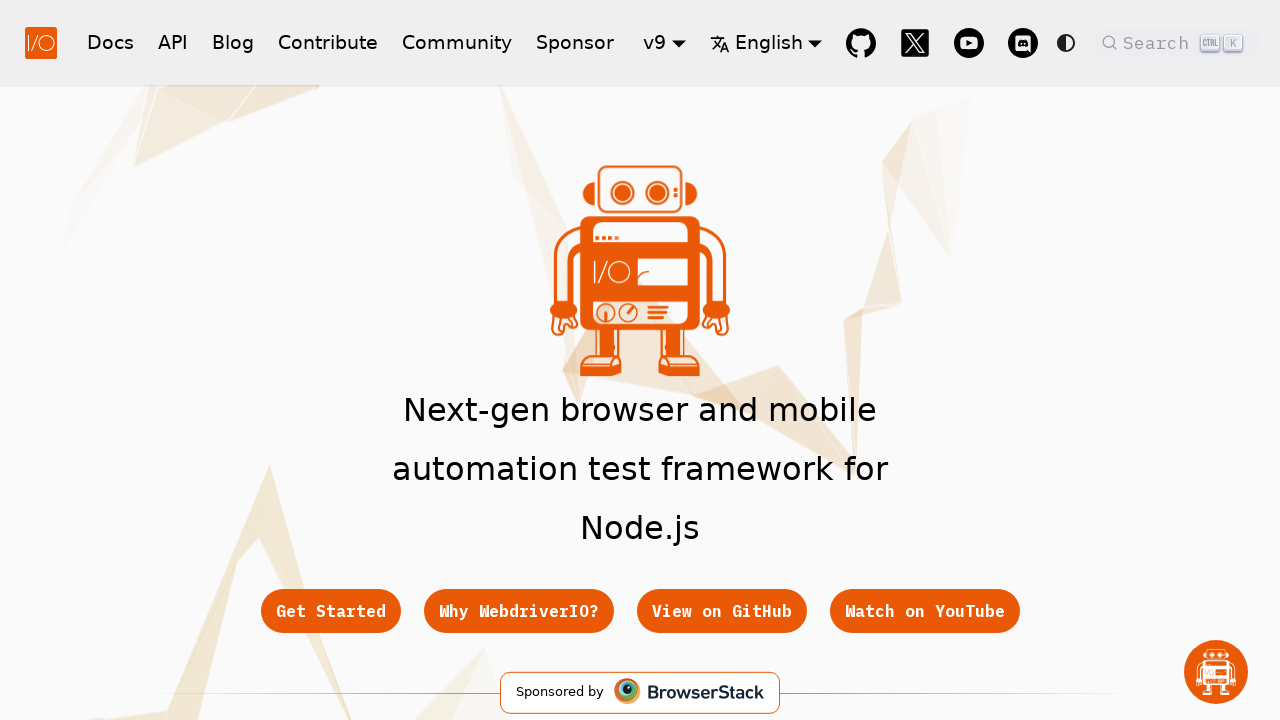